Tests a complete form submission with name, email, phone, gender, age, and service selection fields

Starting URL: https://admlucid.com/Home/WebElements

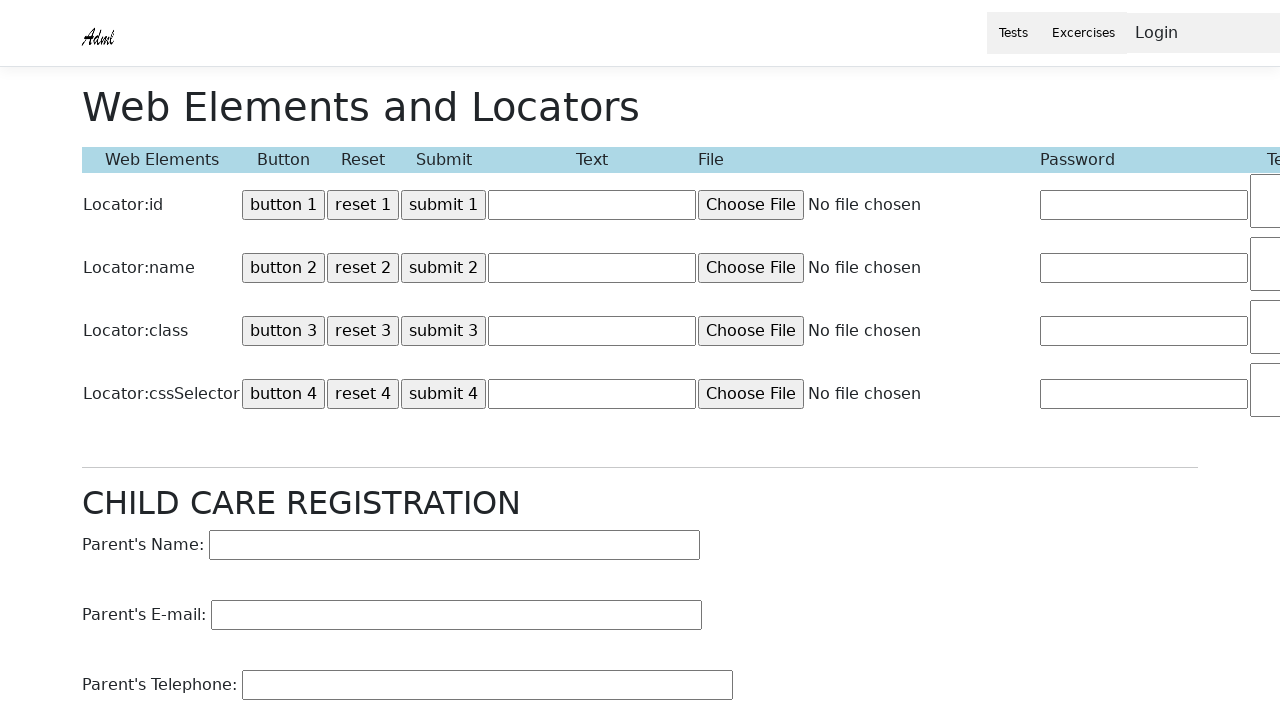

Set up dialog handler to accept alerts
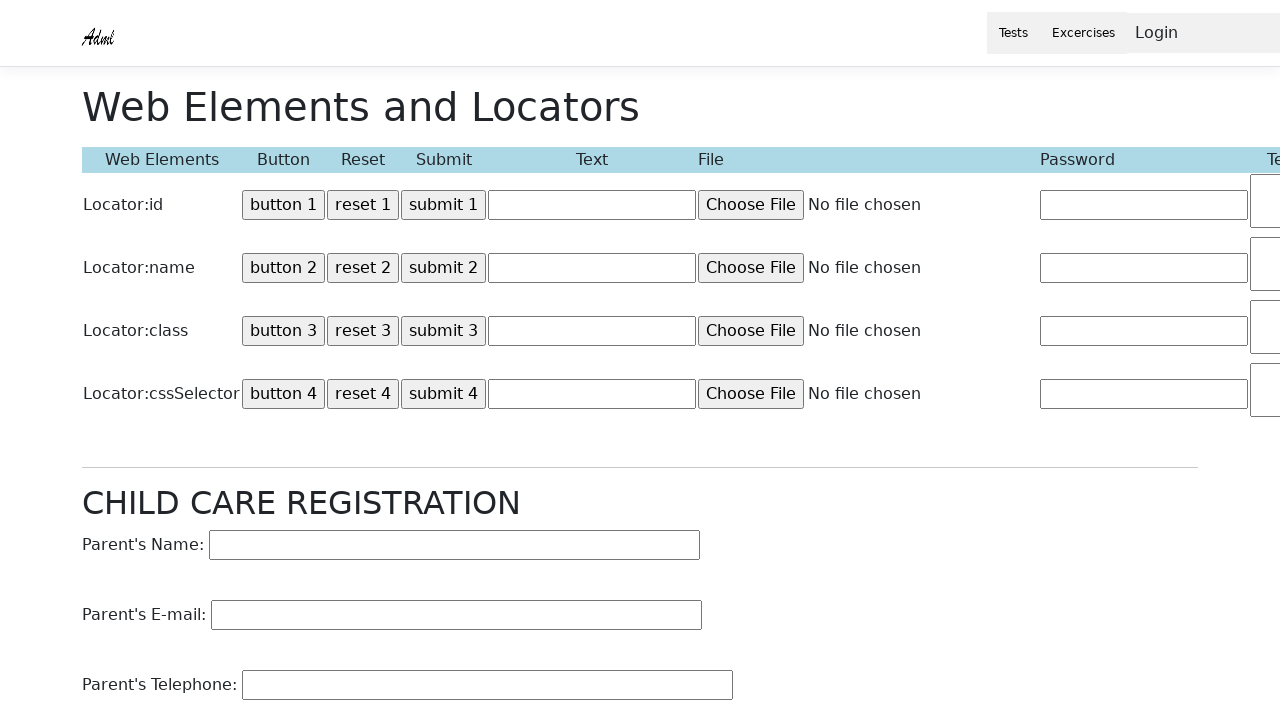

Filled name field with 'Smith Daniel' on input[name='Name']
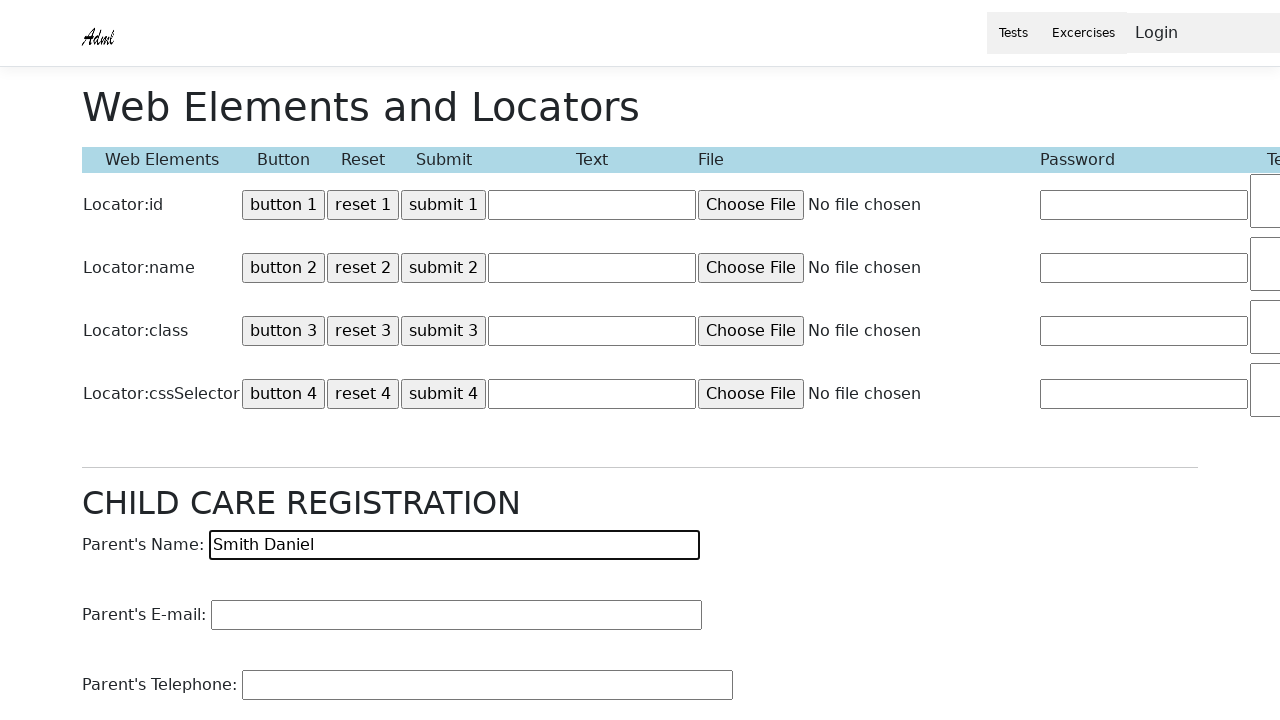

Filled email field with 'Smithdeadmlucid.com' on input[name='EMail']
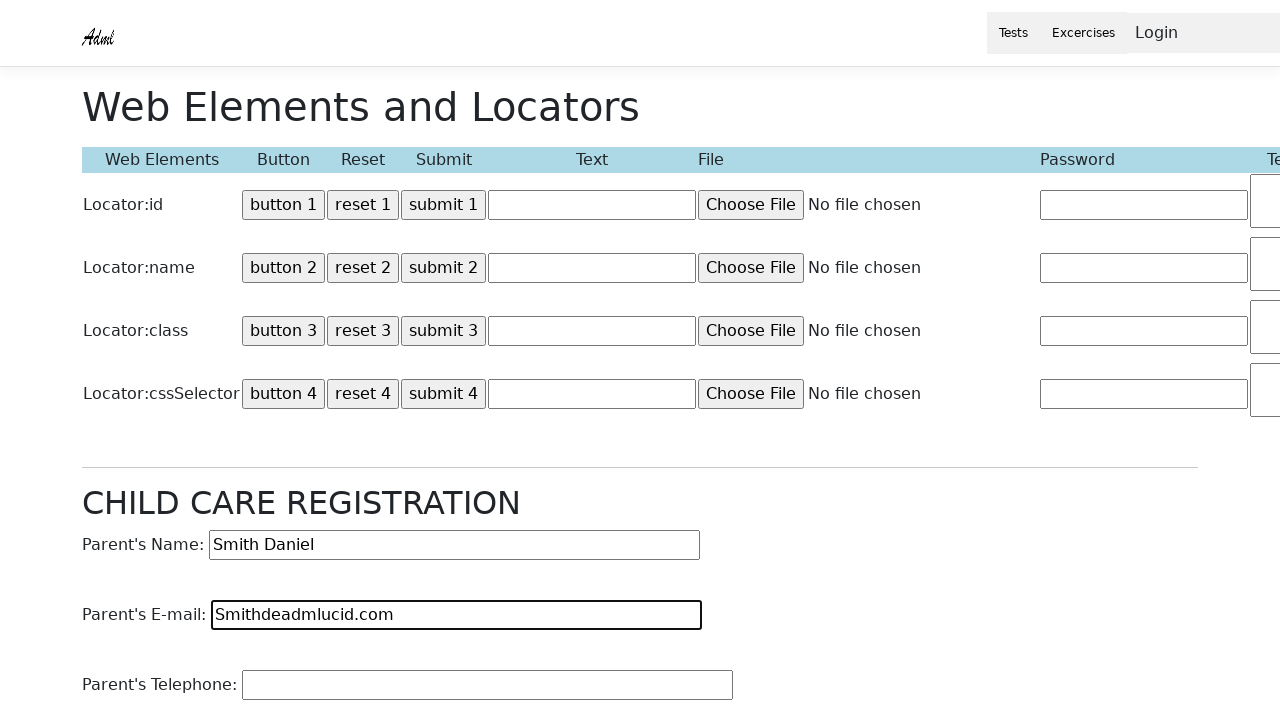

Filled telephone field with '788-88923436' on input[name='Telephone']
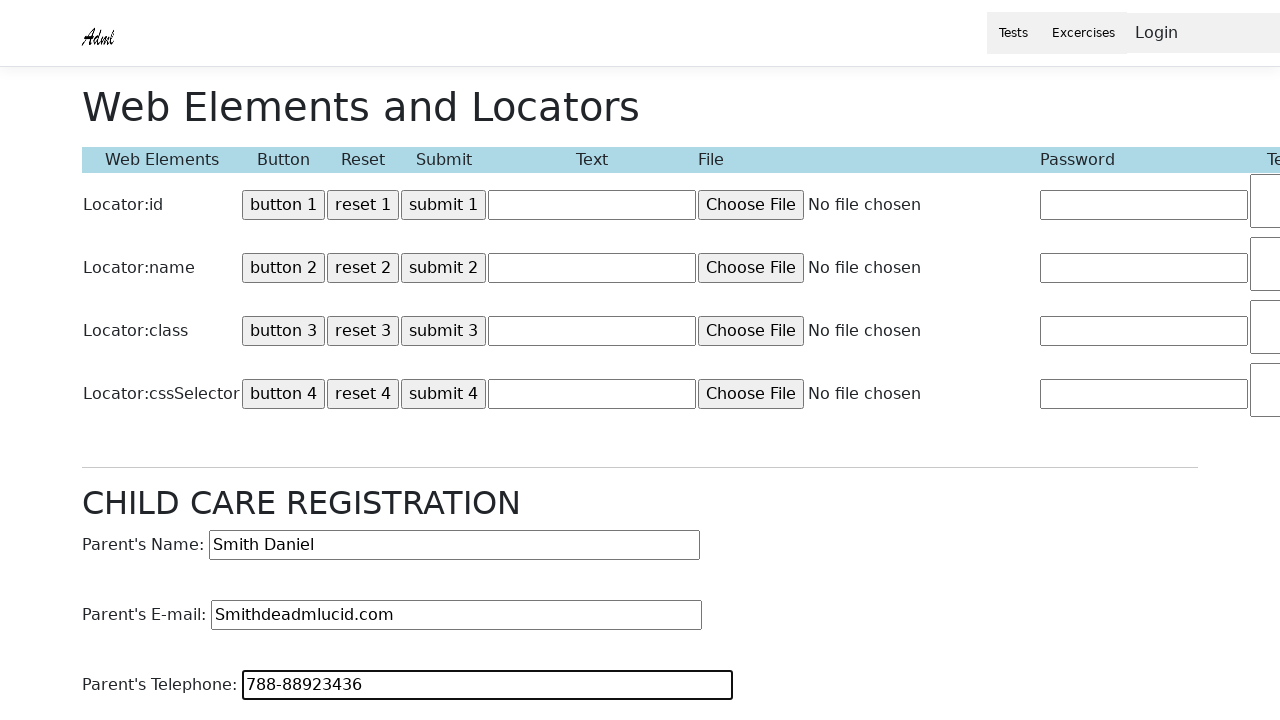

Selected gender radio button at (138, 361) on input[name='Gender']
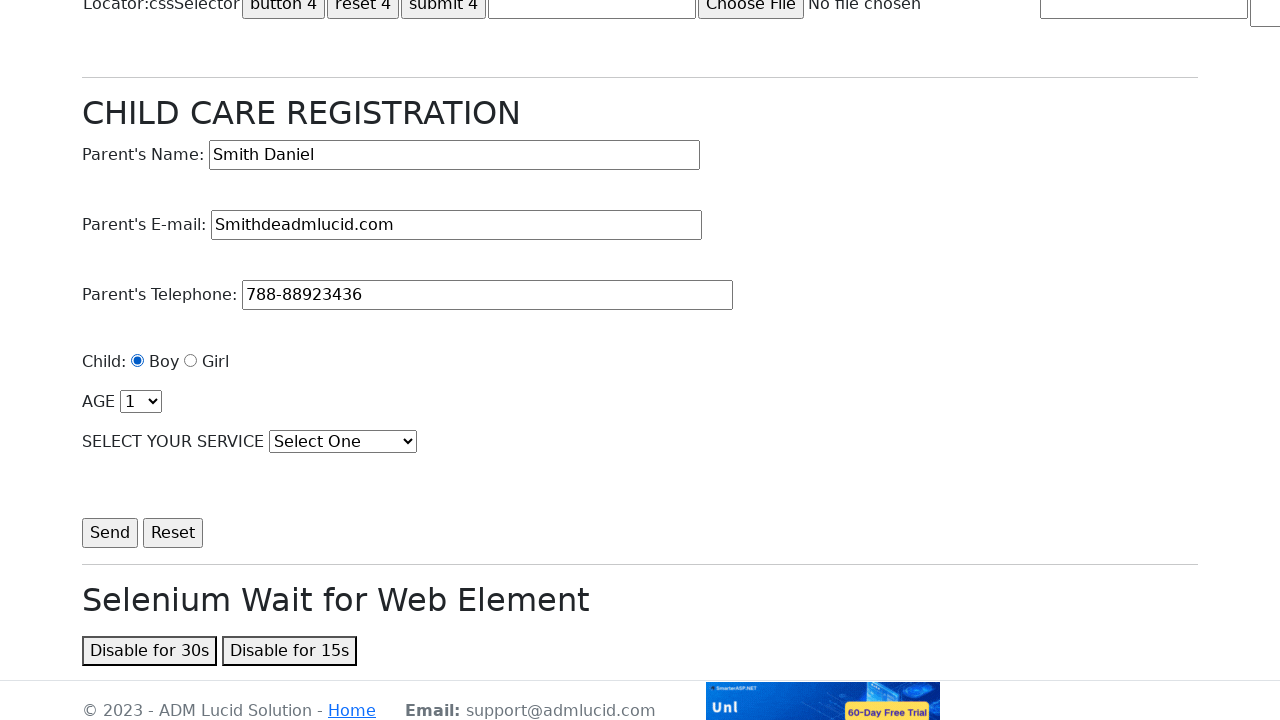

Selected age '4' from dropdown on select[name='age']
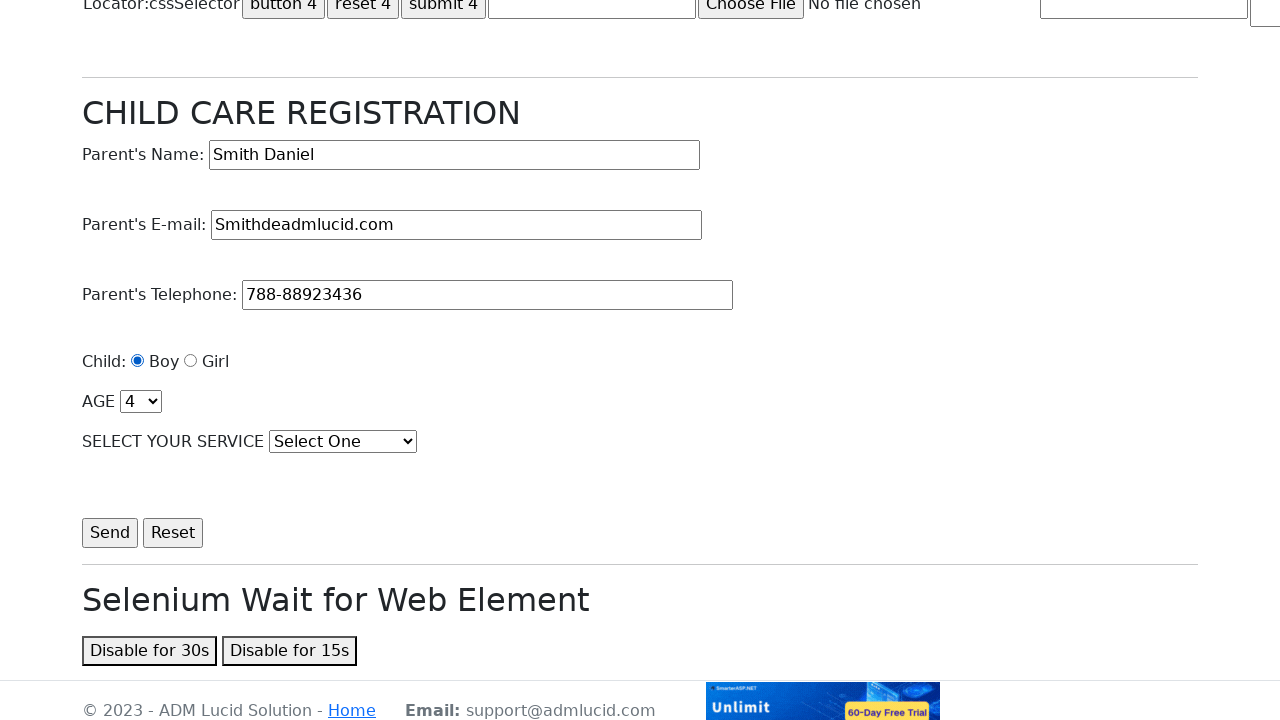

Selected 'Child Care' from service dropdown on select[name='Service']
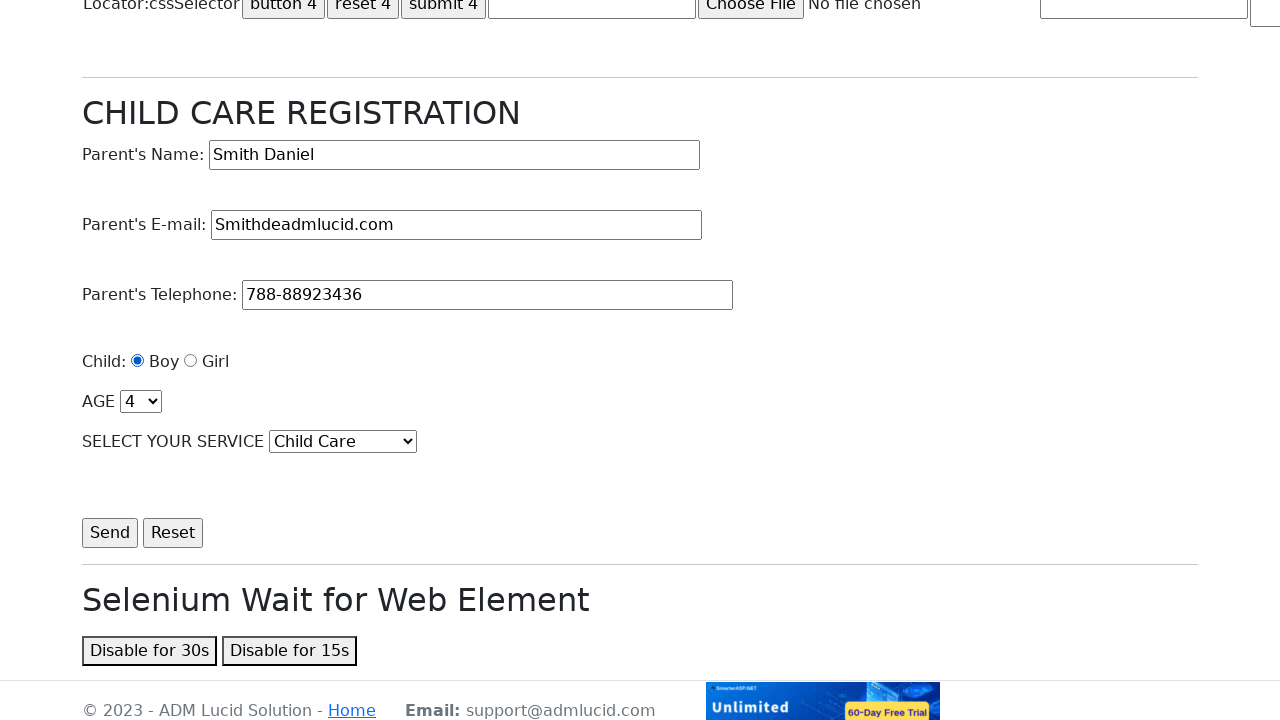

Clicked form submit button at (110, 533) on input[name='Submit']
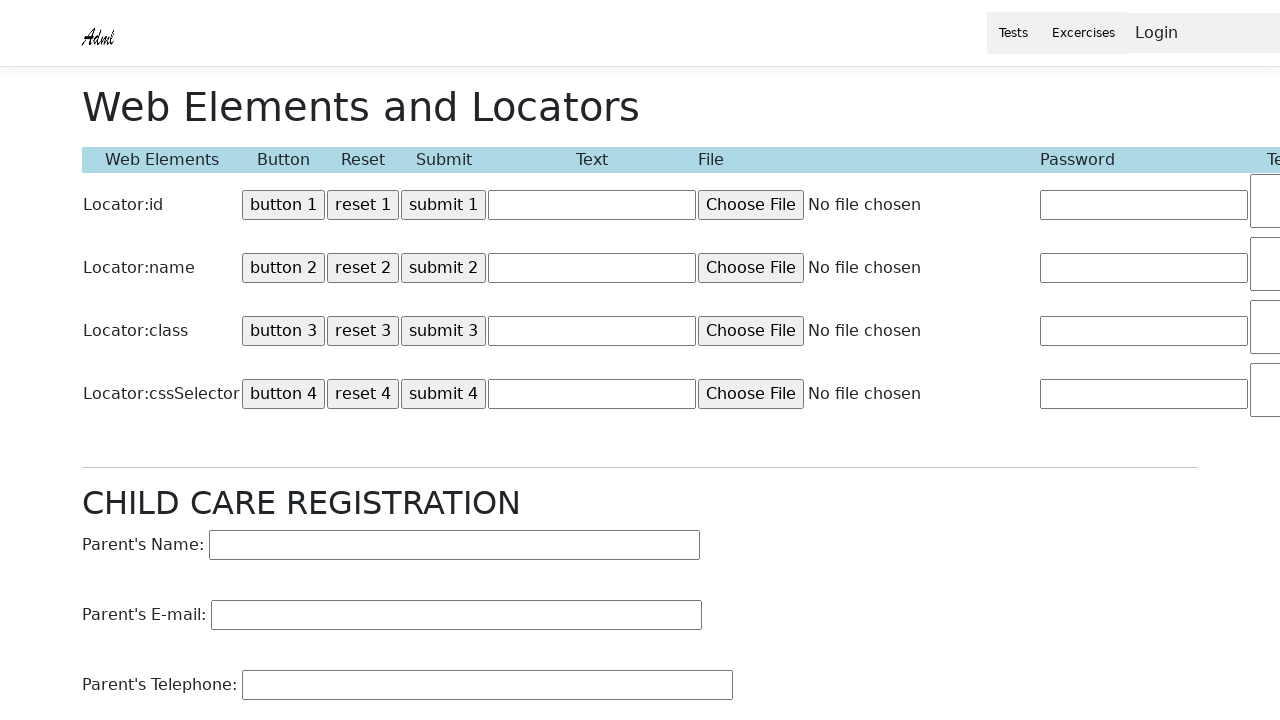

Waited 1 second for alert to be handled
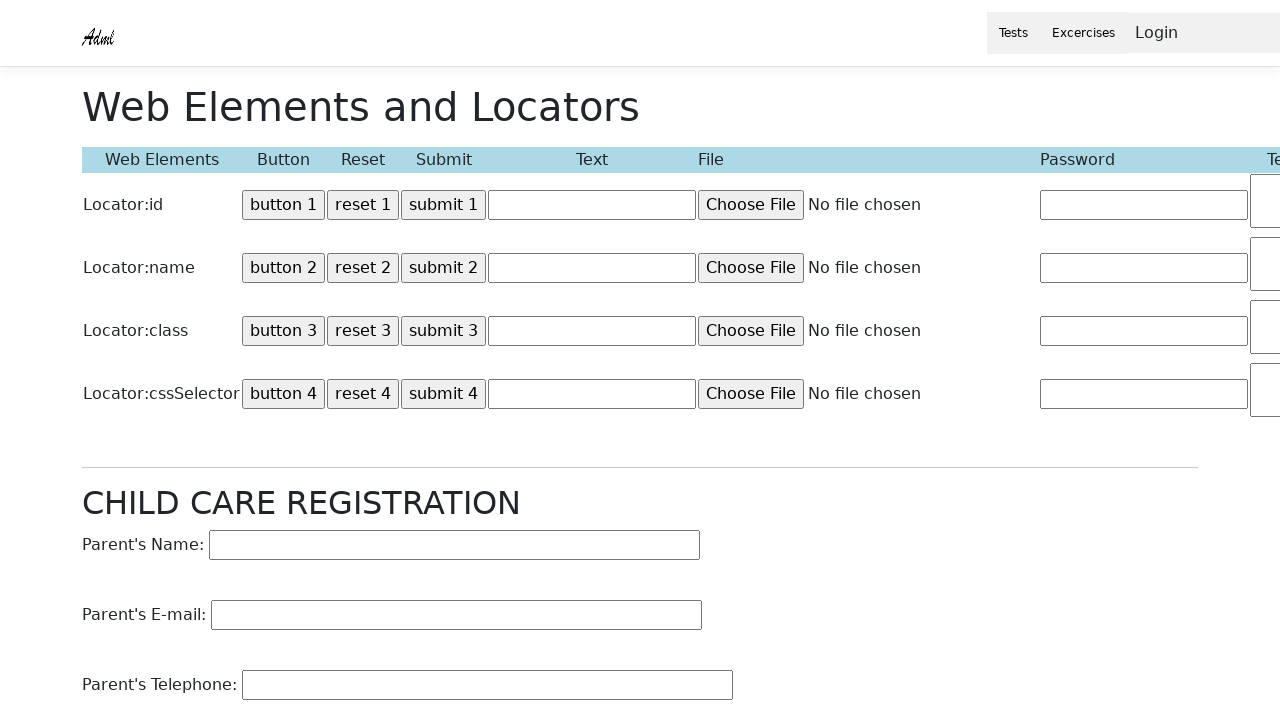

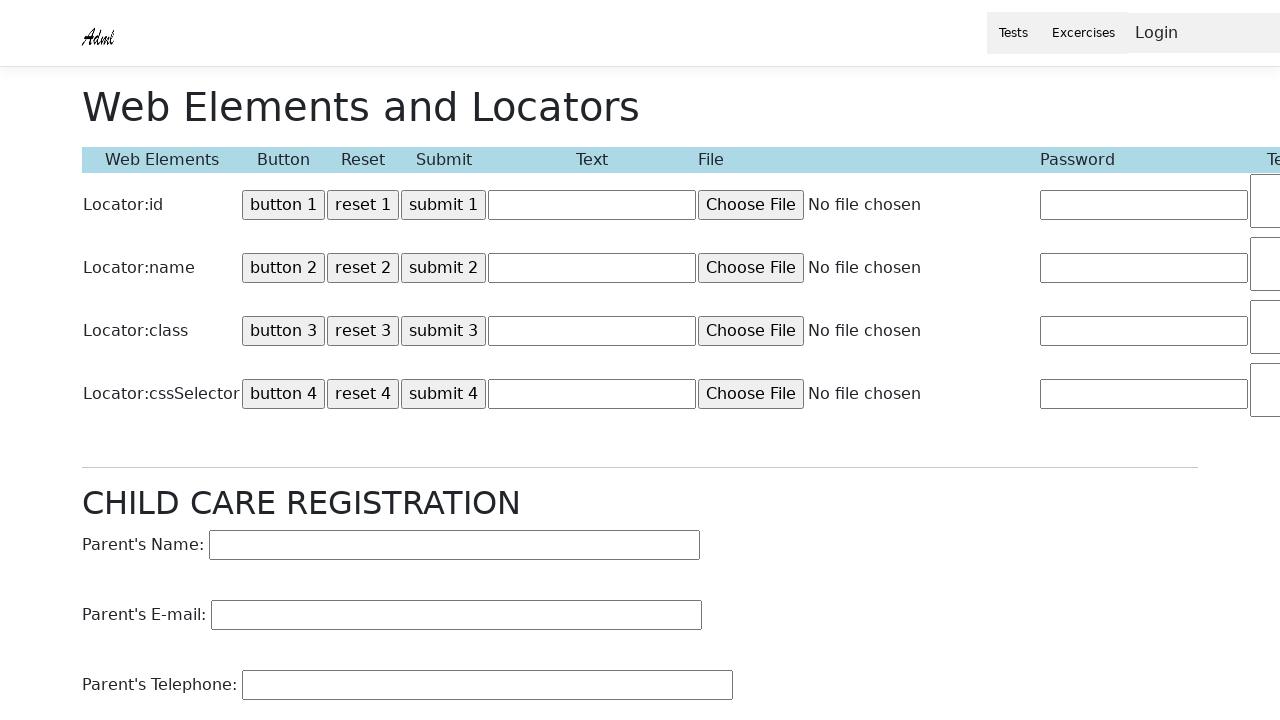